Navigates to Flipkart website and verifies the page loads by checking the current URL

Starting URL: https://www.flipkart.com/

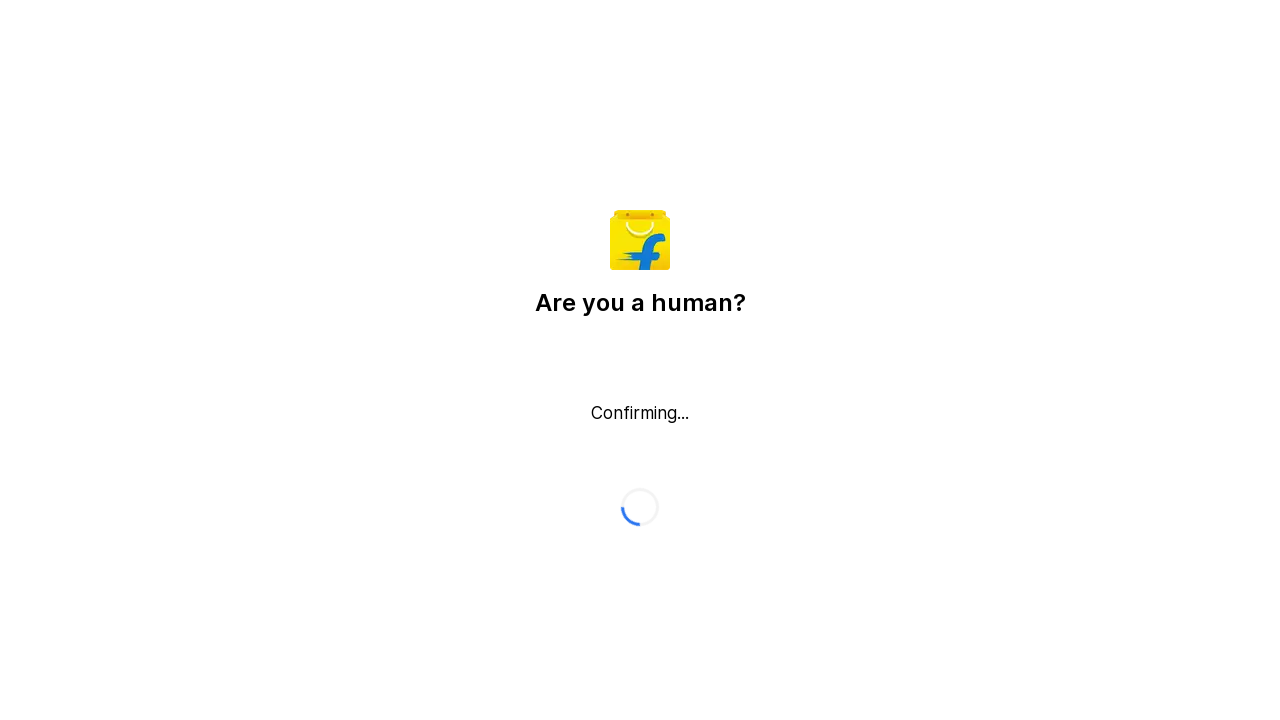

Waited for page to fully load (domcontentloaded)
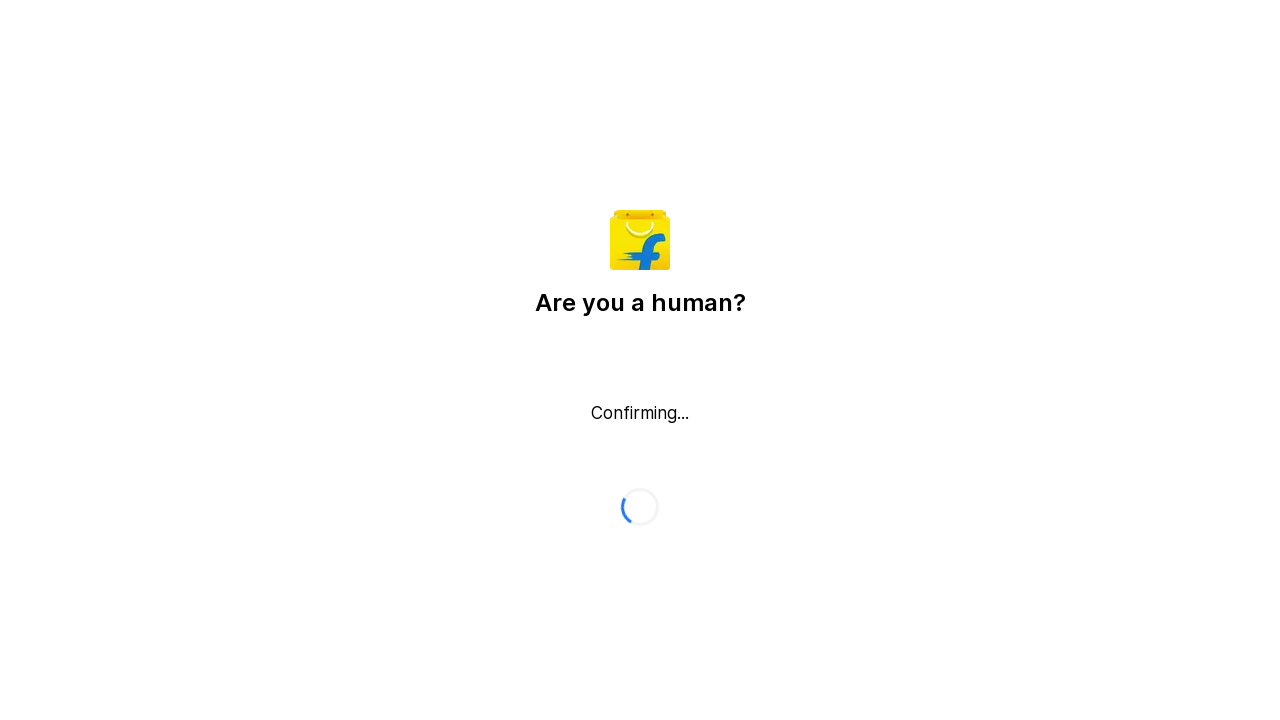

Retrieved current URL: https://www.flipkart.com/
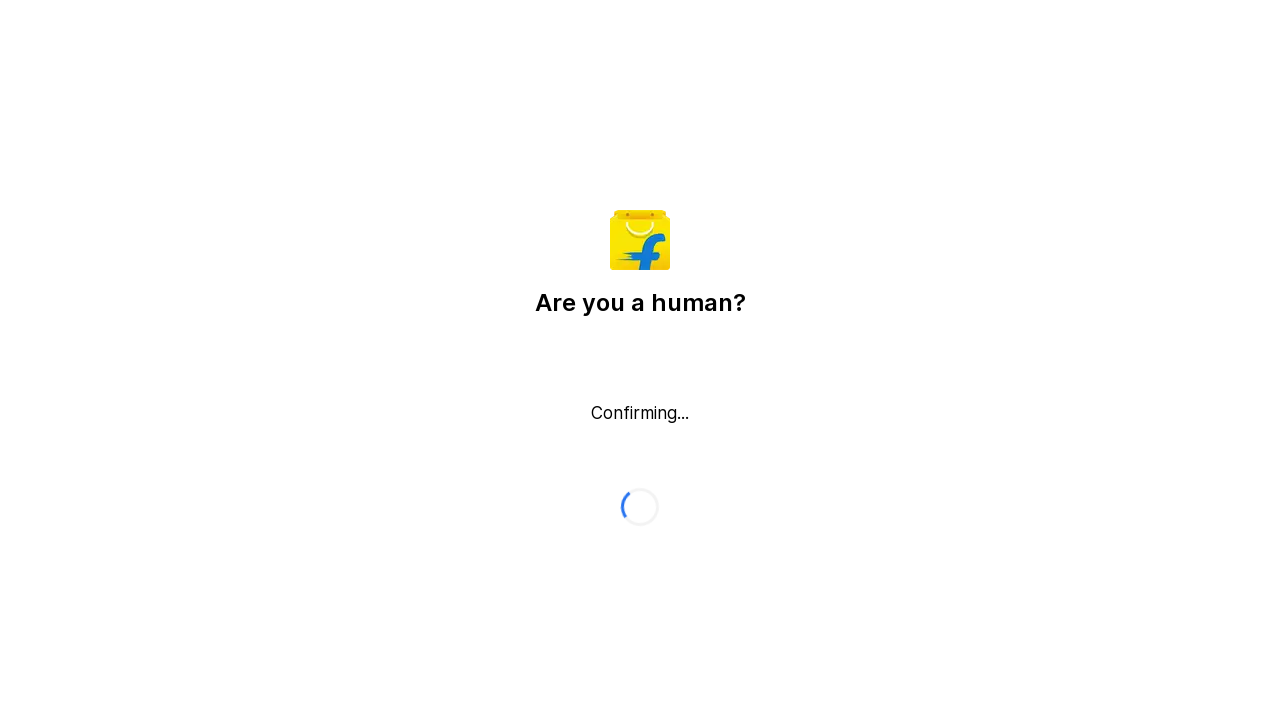

Printed current URL to console
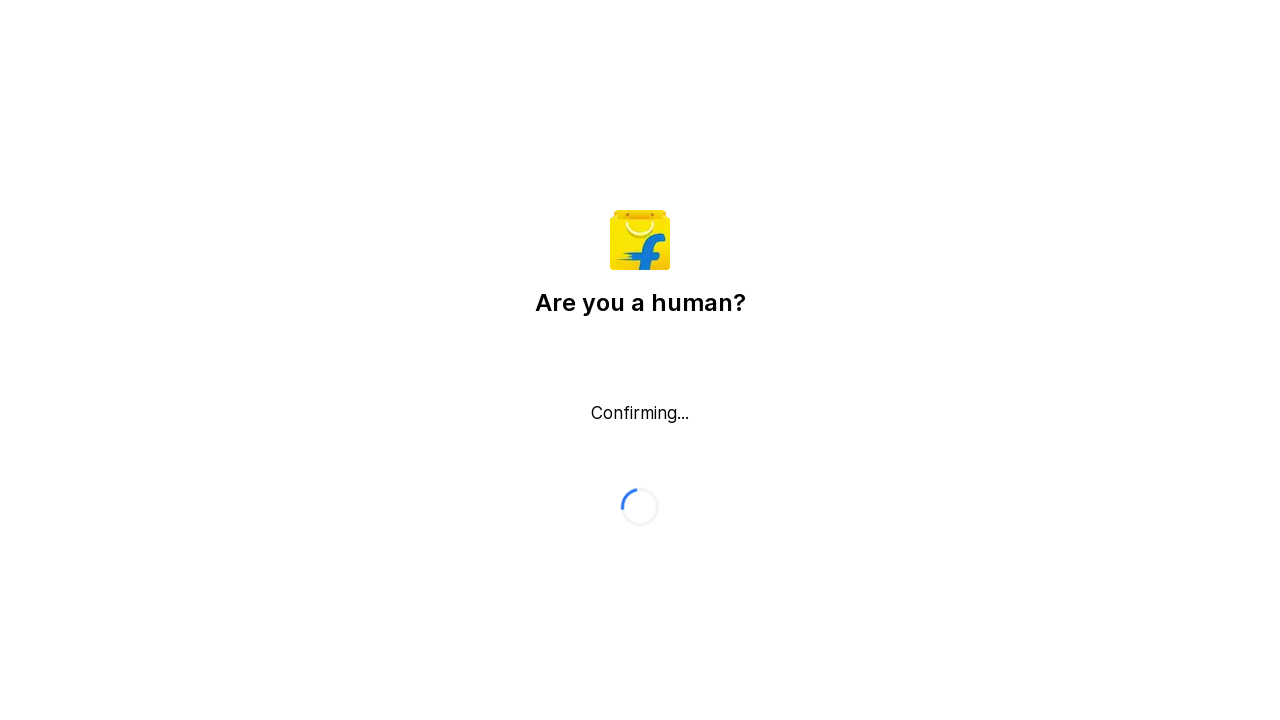

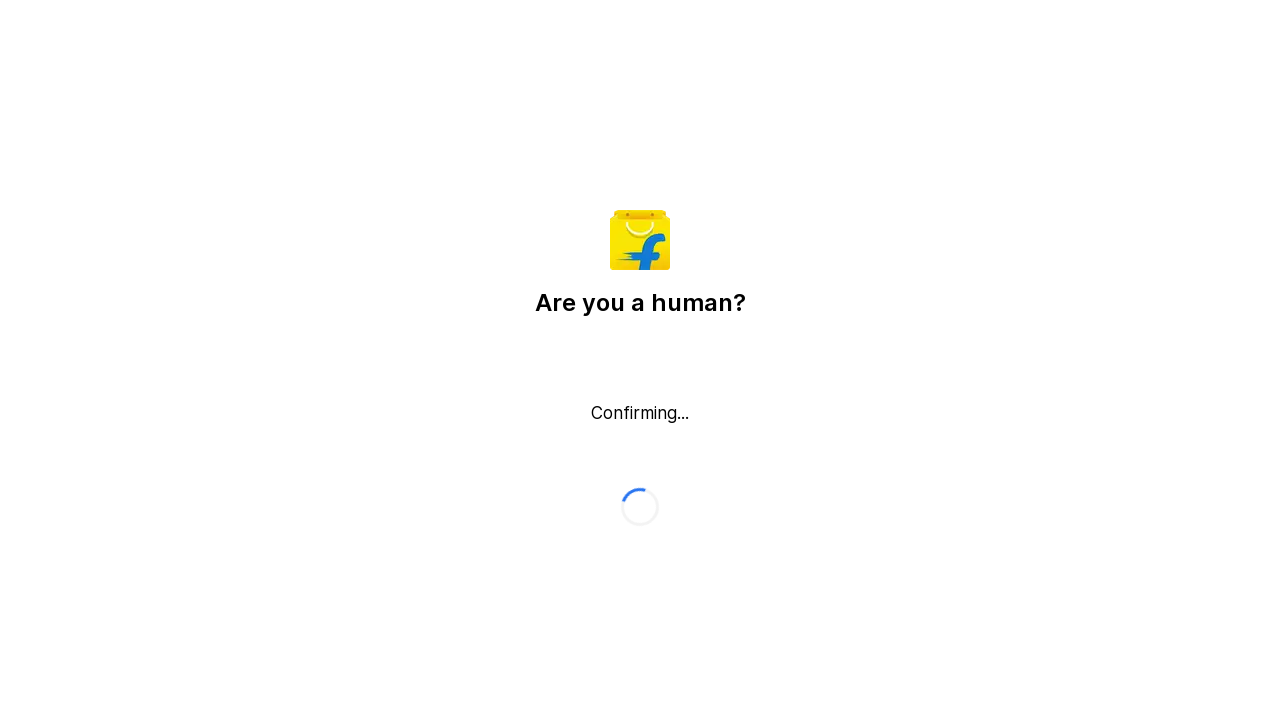